Tests selecting a gender radio button option in a practice form

Starting URL: https://demoqa.com/automation-practice-form

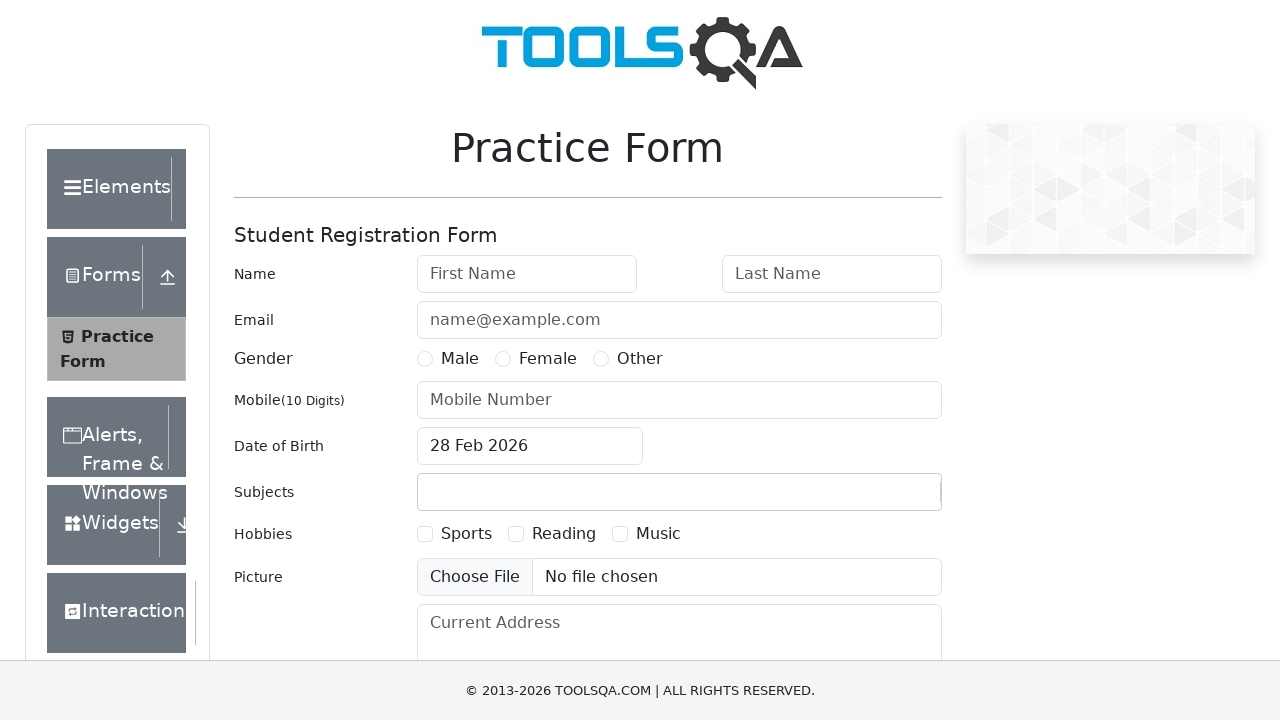

Clicked gender radio button label to select a gender option at (640, 359) on label[for='gender-radio-3']
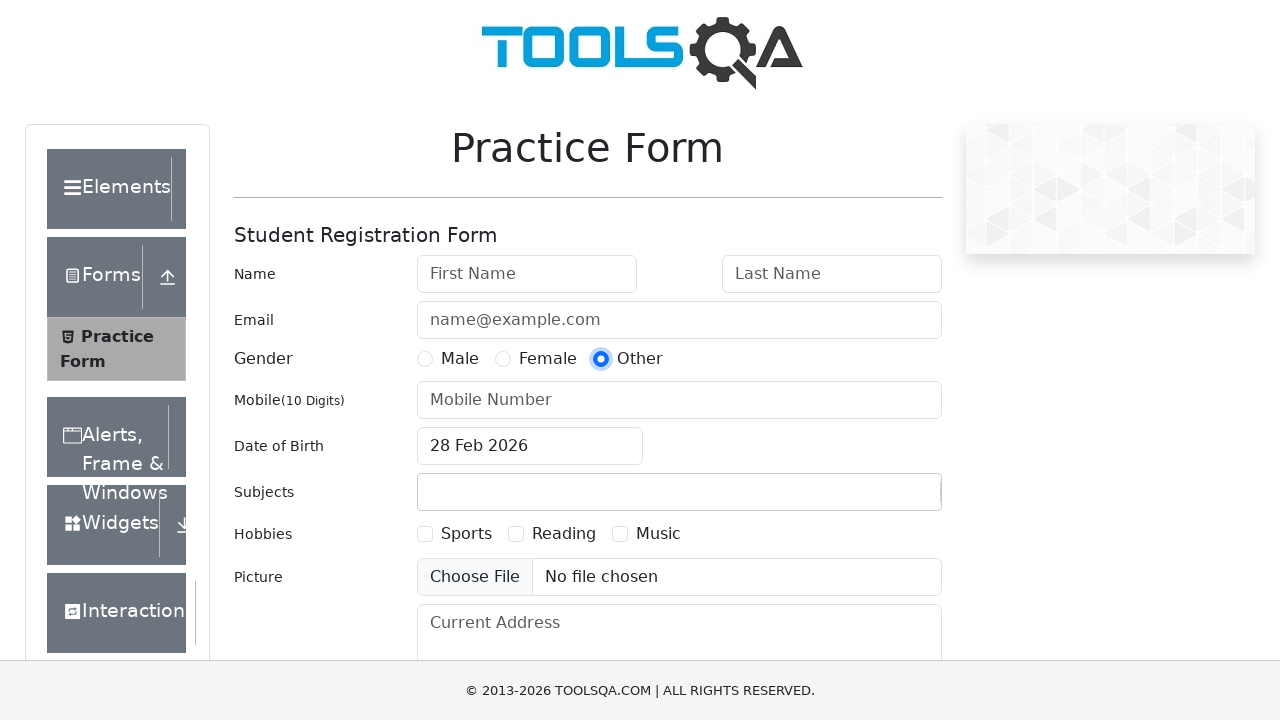

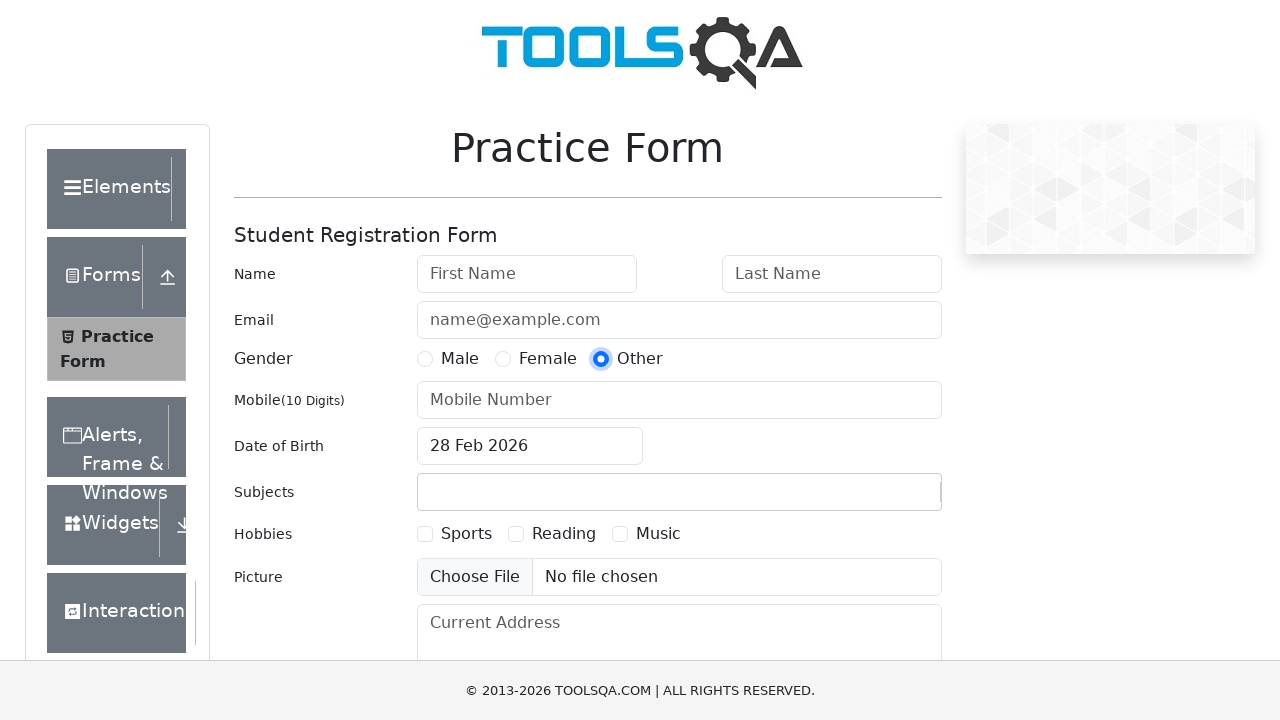